Navigates to the group profile page on rahuleducation.org and verifies the page loads successfully

Starting URL: https://rahuleducation.org/group-profile/

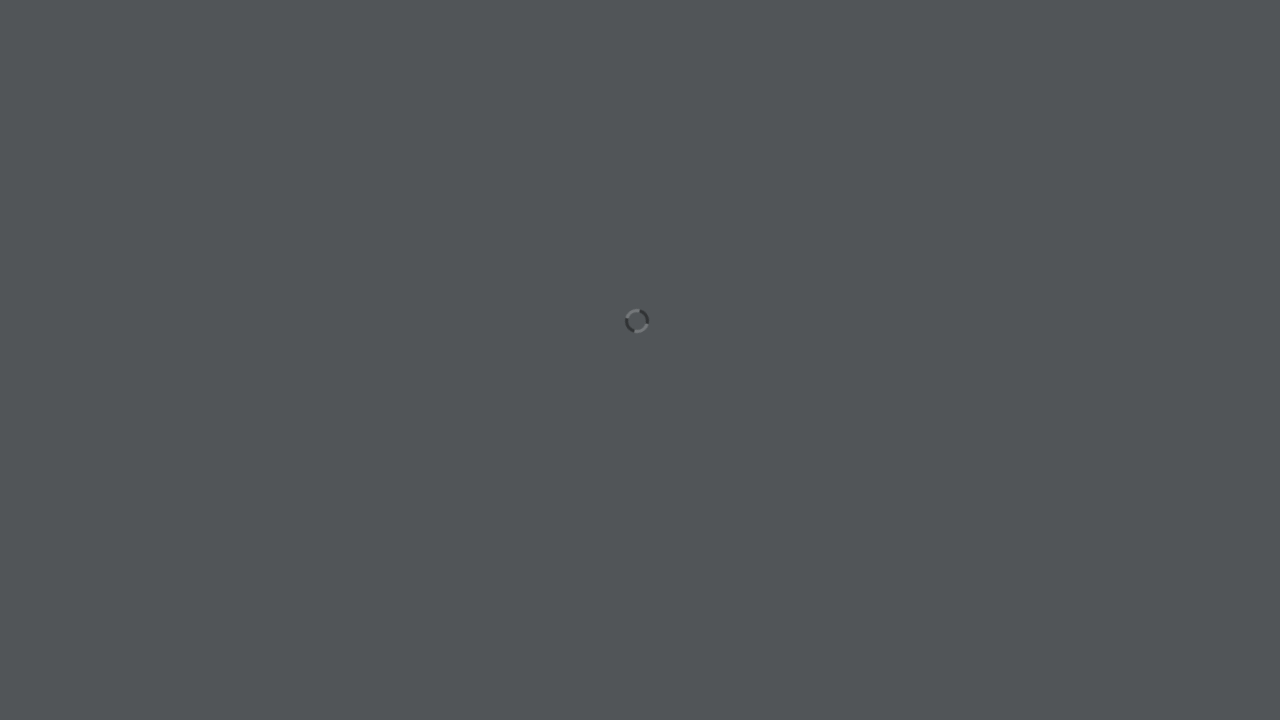

Navigated to group profile page on rahuleducation.org
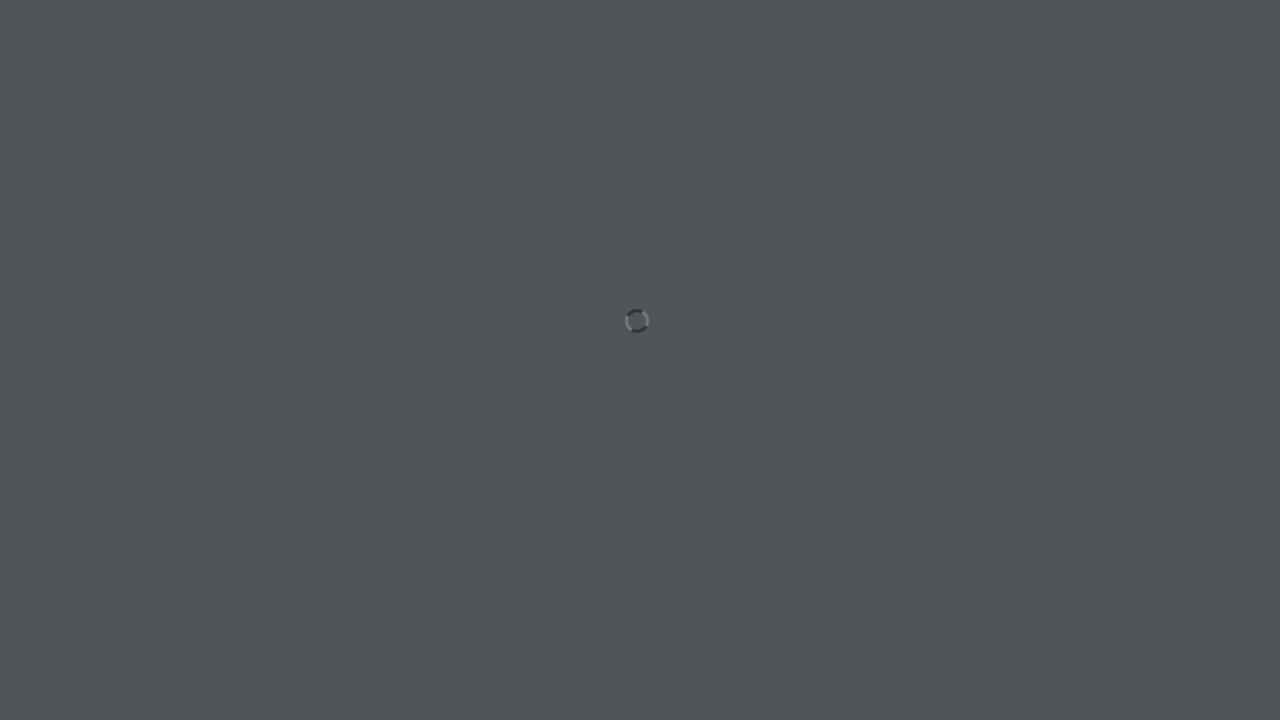

Page DOM content loaded successfully
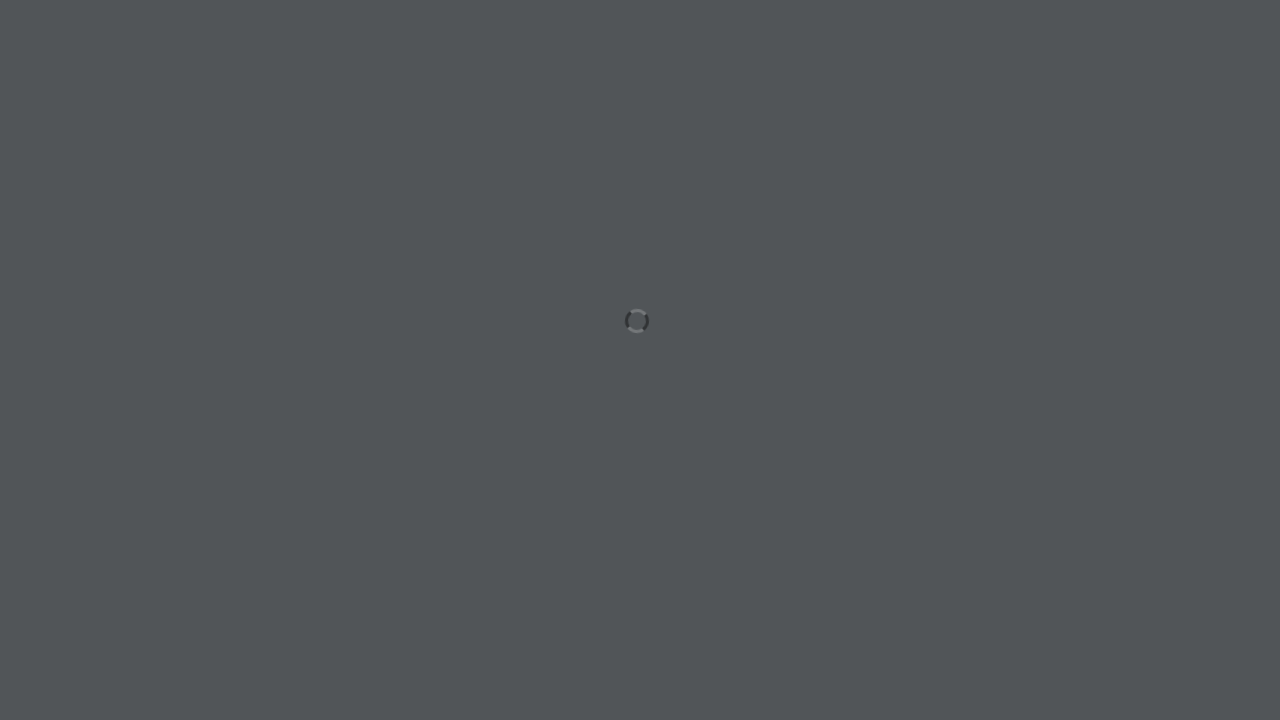

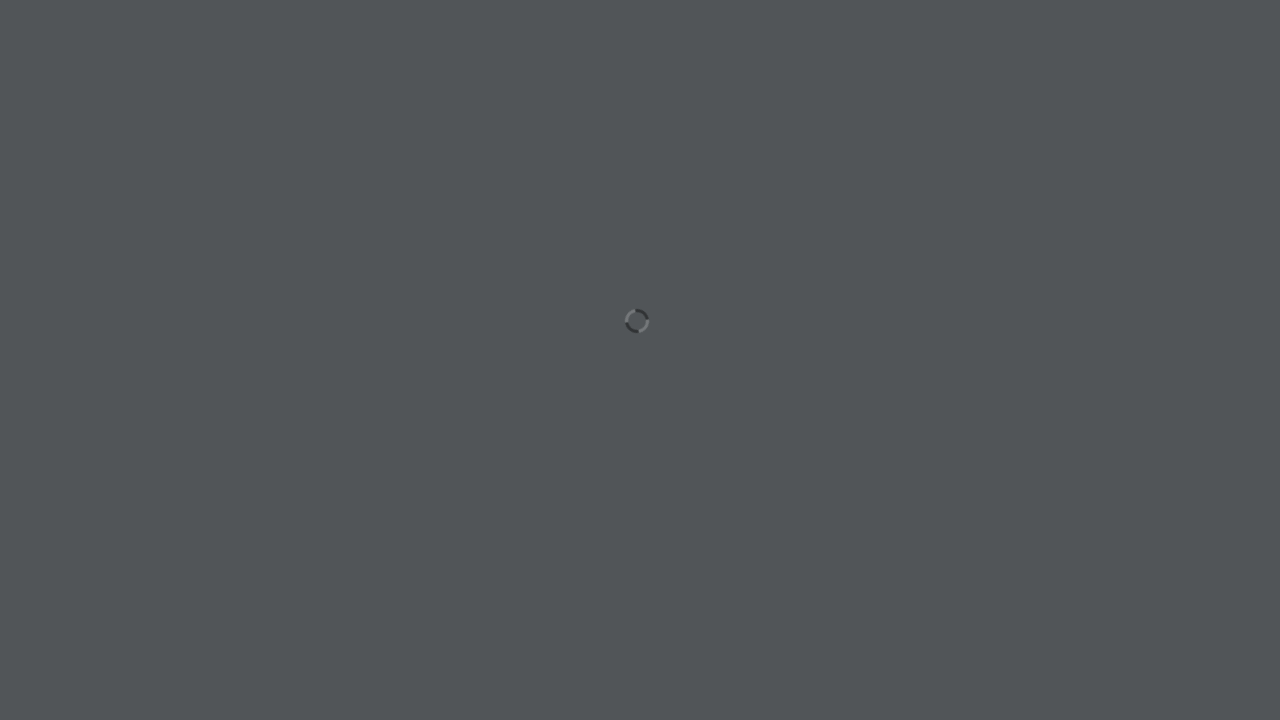